Verifies that the OrangeHRM login page logo is displayed

Starting URL: https://opensource-demo.orangehrmlive.com/web/index.php/auth/login

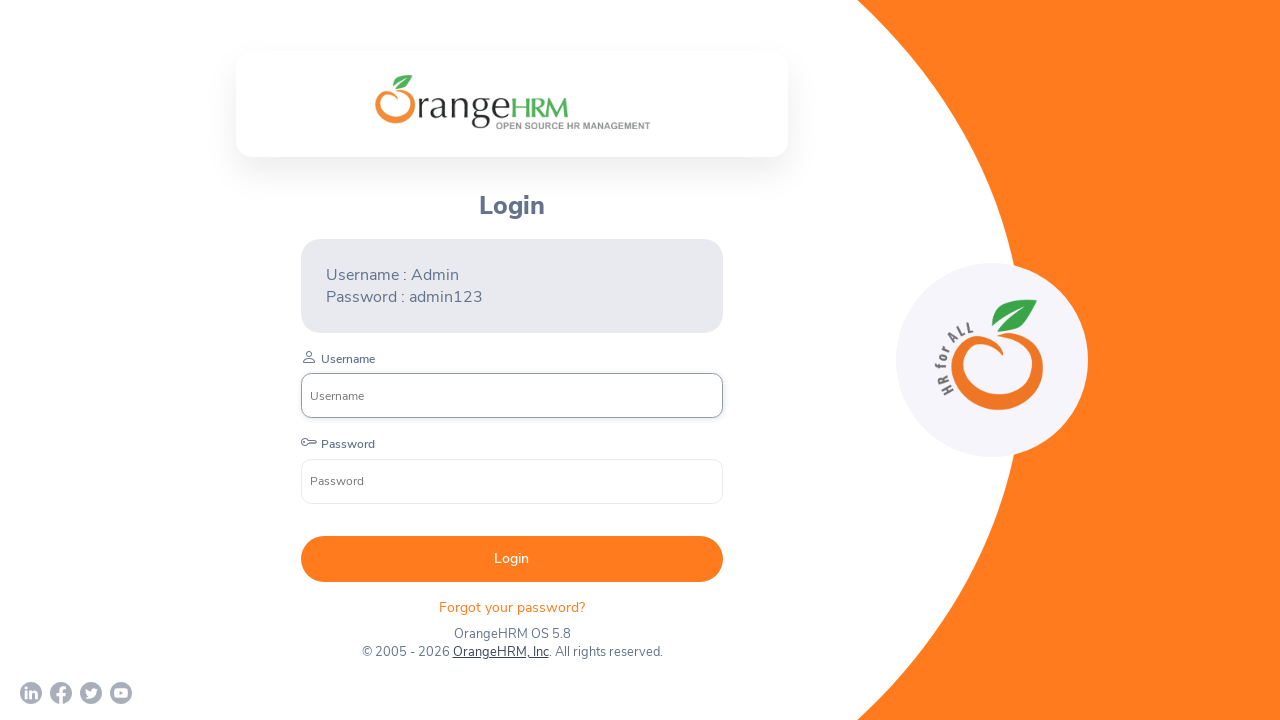

Waited for OrangeHRM login page logo to be present in DOM
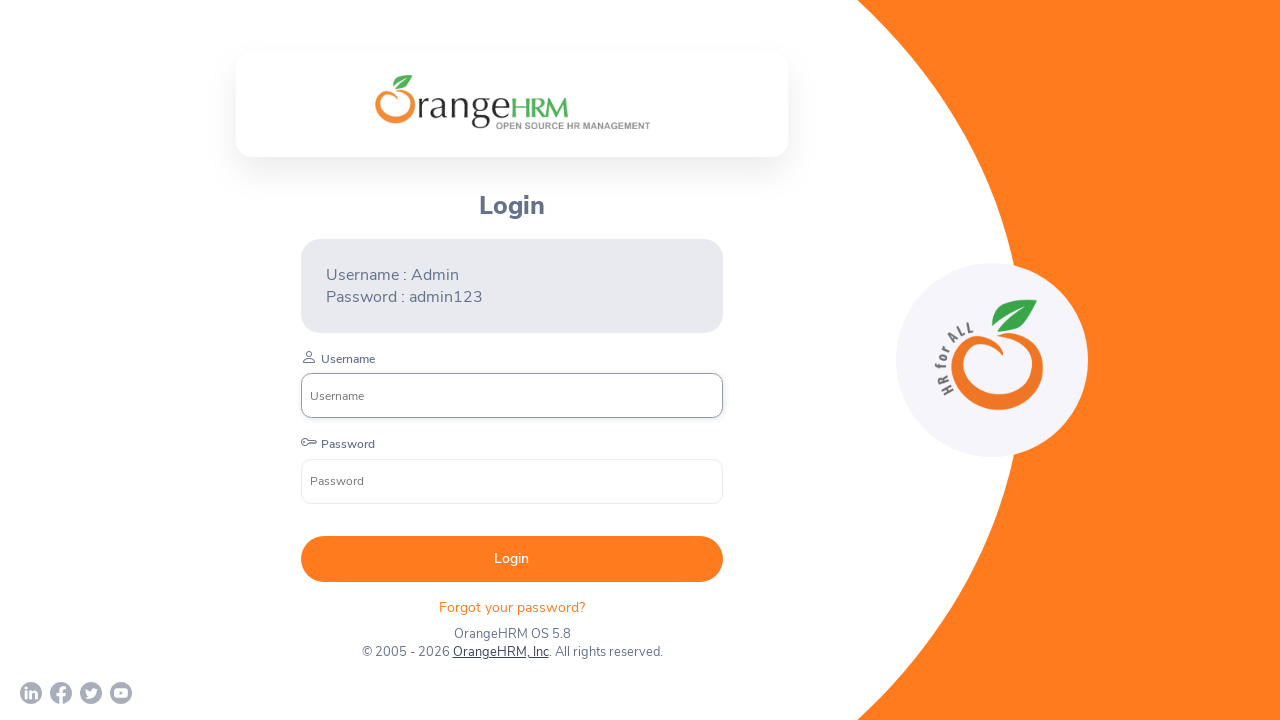

Verified that the OrangeHRM login page logo is displayed
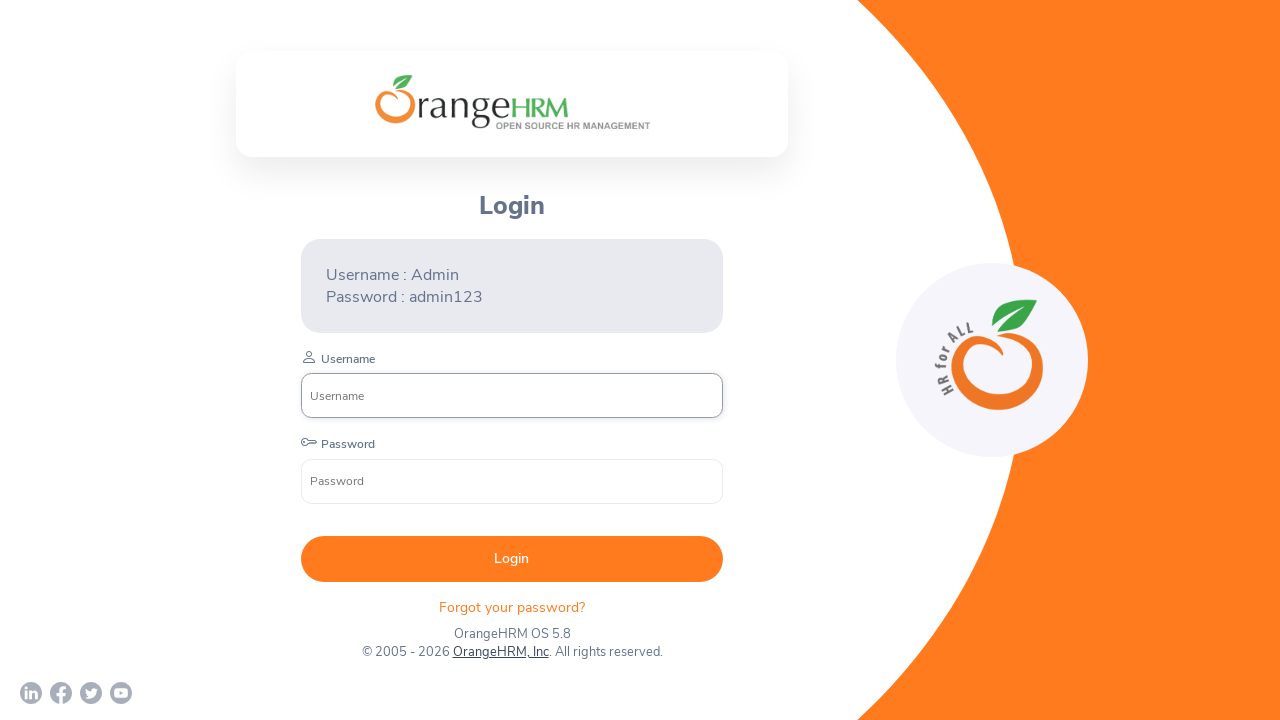

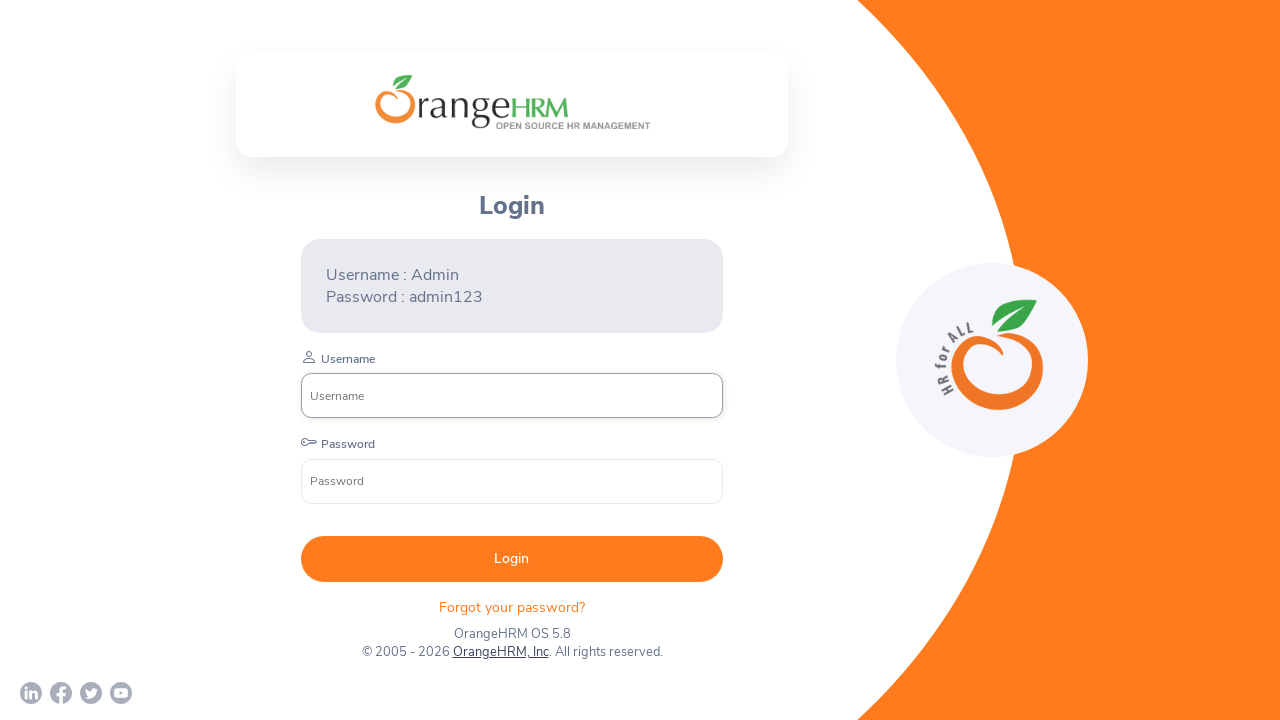